Tests checkbox navigation by clicking on the Checkboxes link, checking the first checkbox if unchecked, and navigating back to the homepage.

Starting URL: https://the-internet.herokuapp.com/

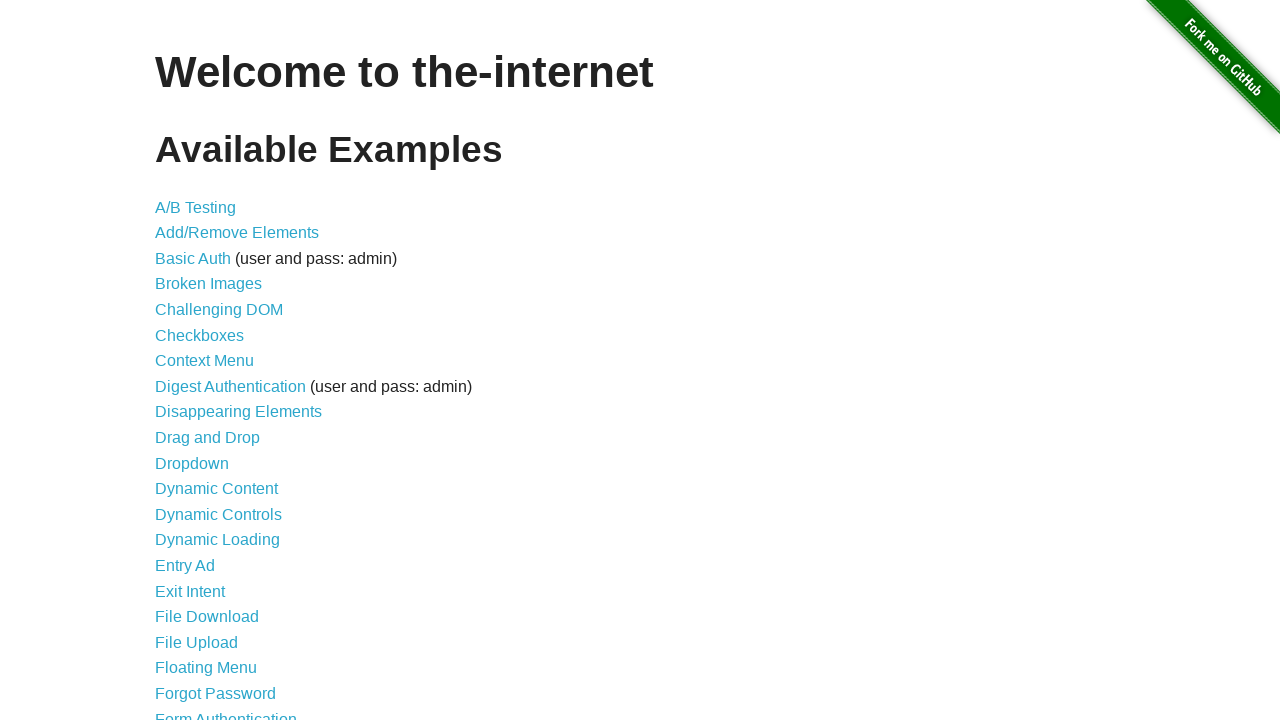

Clicked on Checkboxes link at (200, 335) on text=Checkboxes
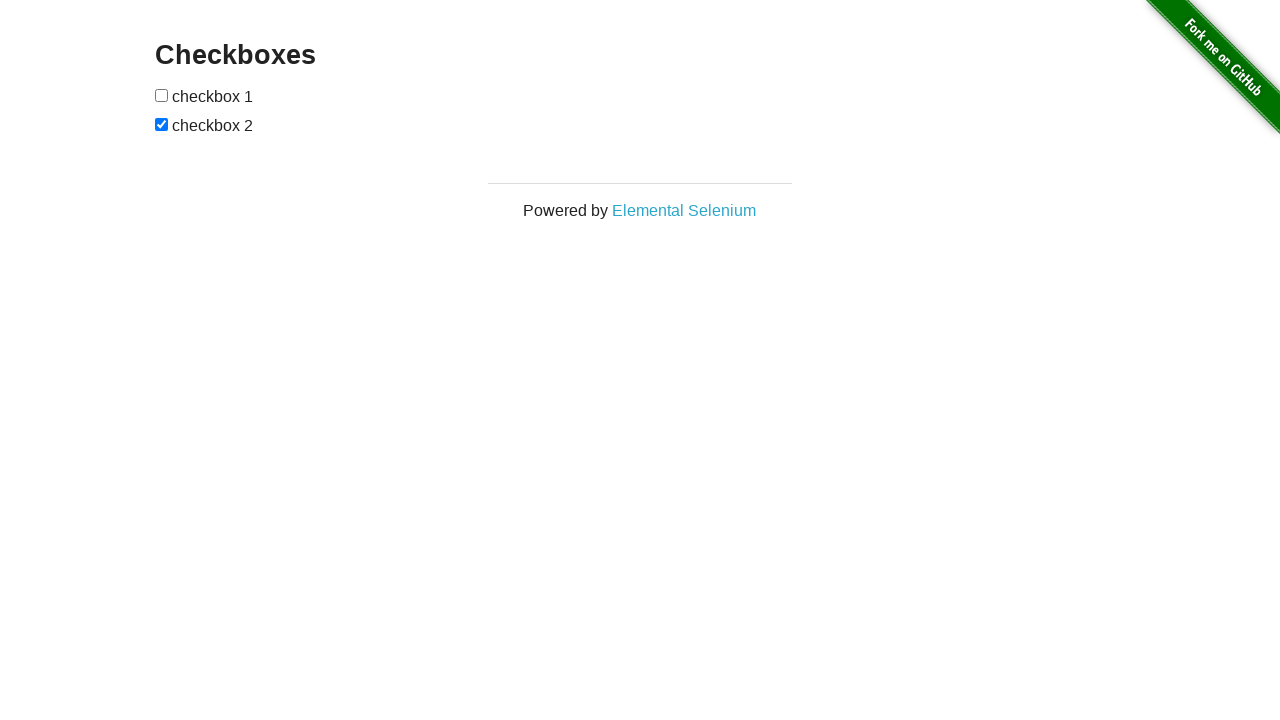

Checkboxes page loaded with form elements visible
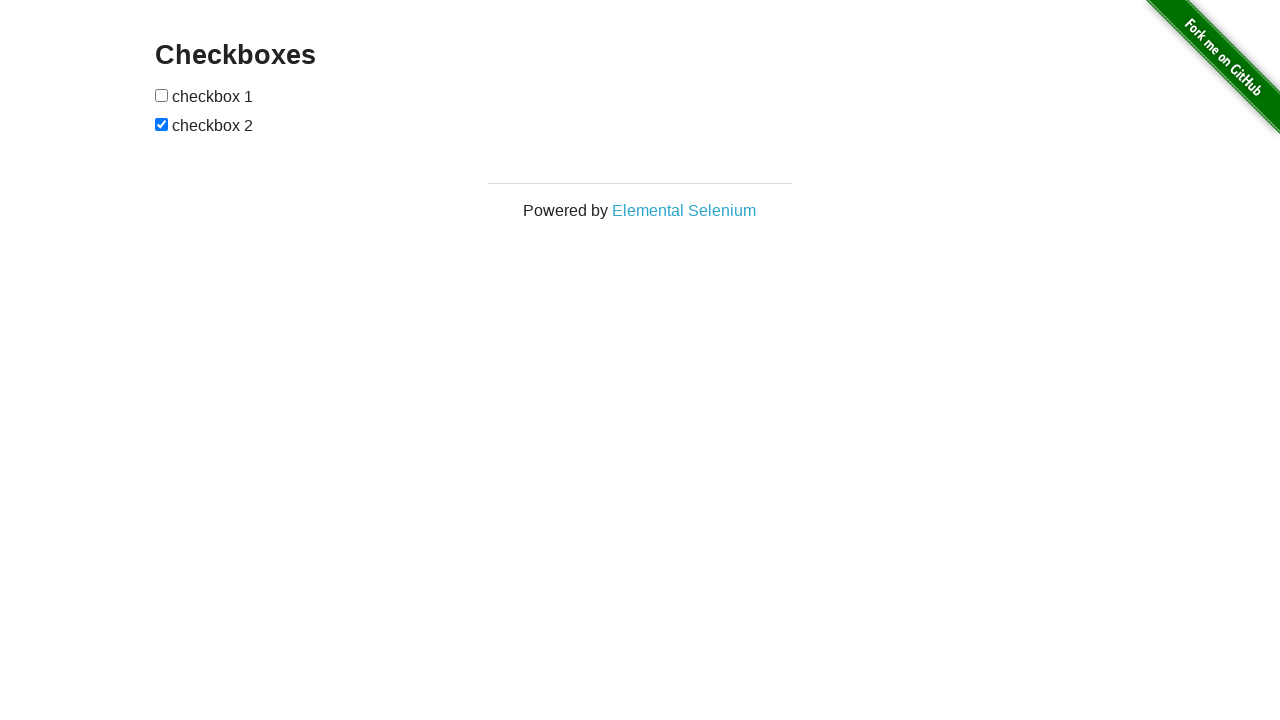

First checkbox was unchecked, now checked it at (162, 95) on form#checkboxes input[type='checkbox'] >> nth=0
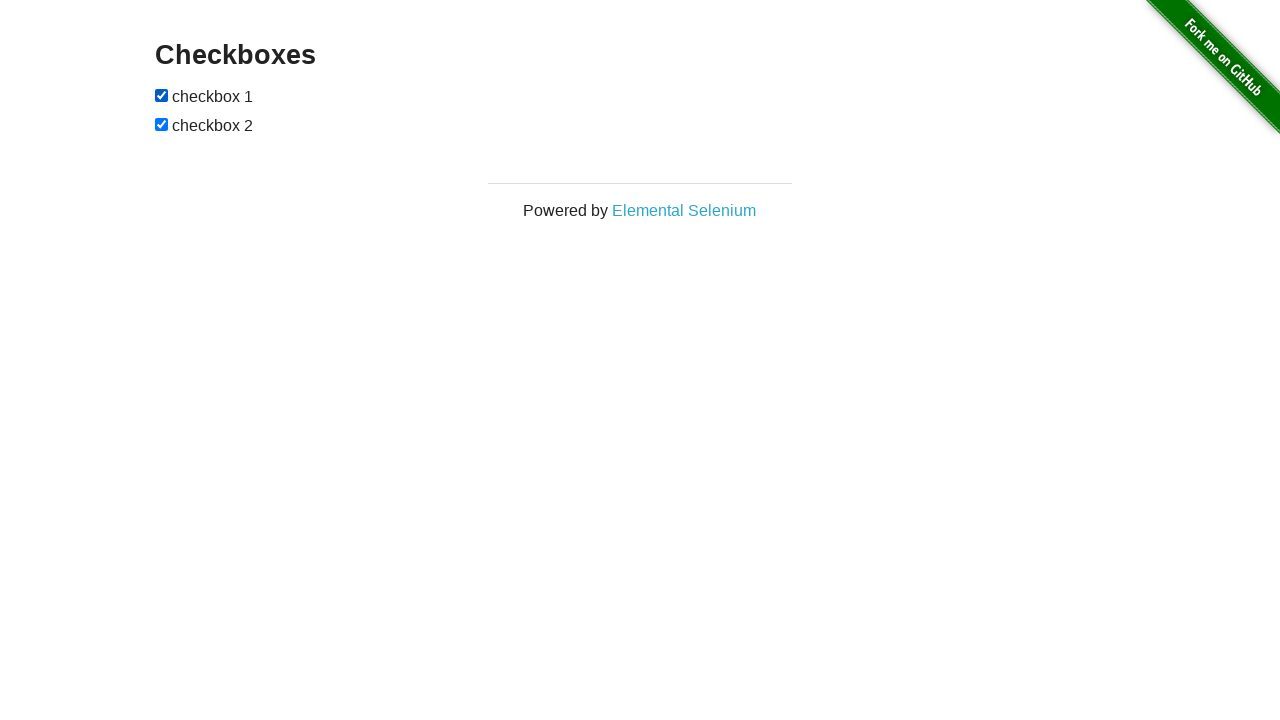

Navigated back to homepage
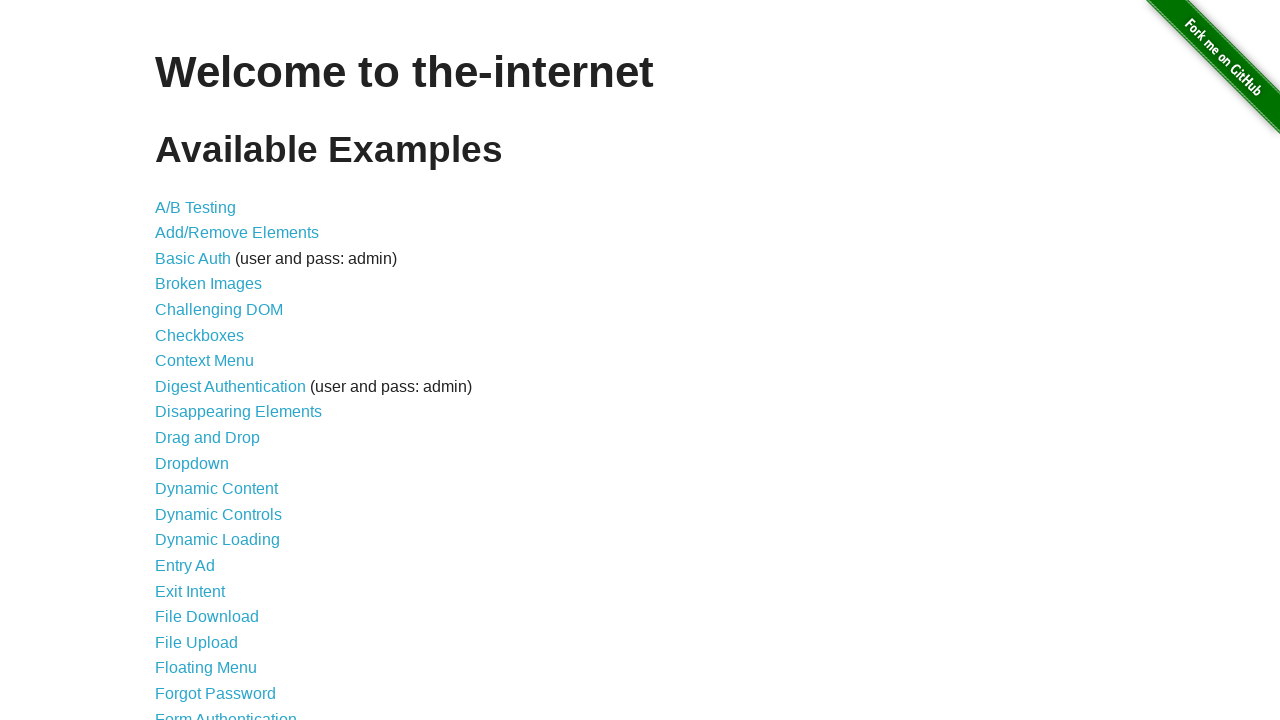

Homepage loaded with Checkboxes link visible
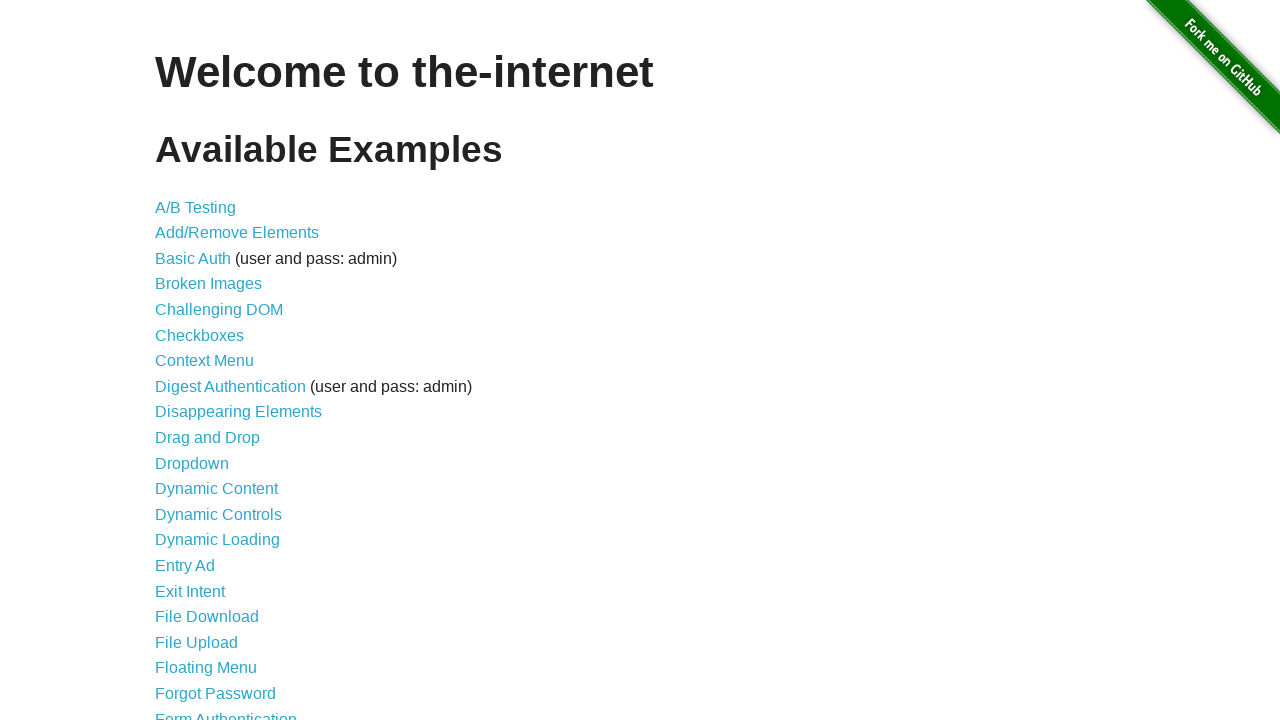

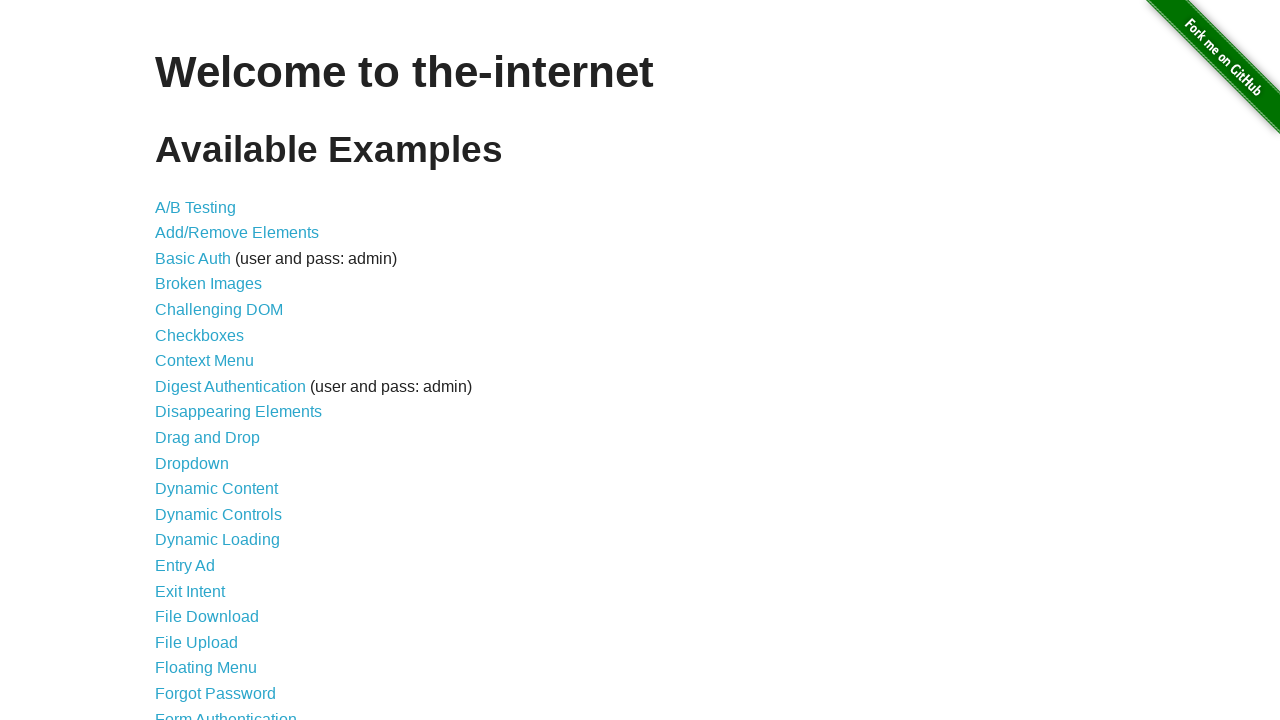